Tests login with a locked out user account, verifying the locked out error message is displayed

Starting URL: https://www.saucedemo.com/

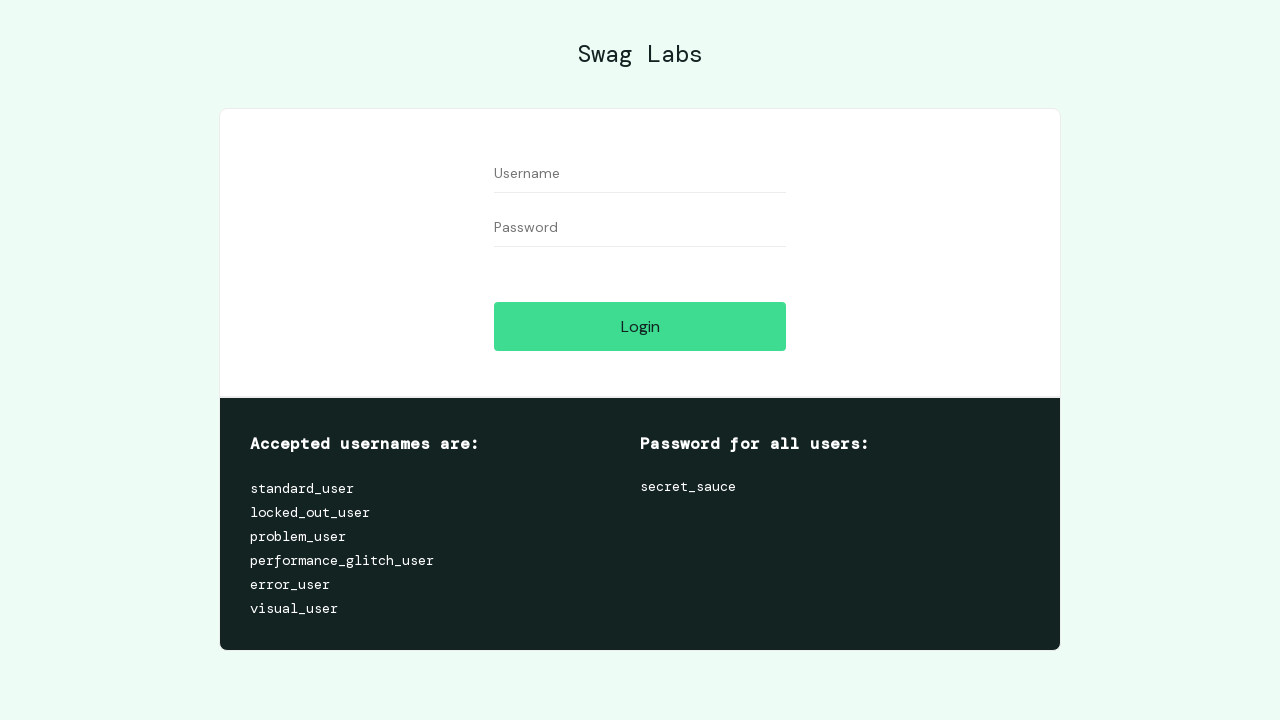

Filled username field with 'locked_out_user' on #user-name
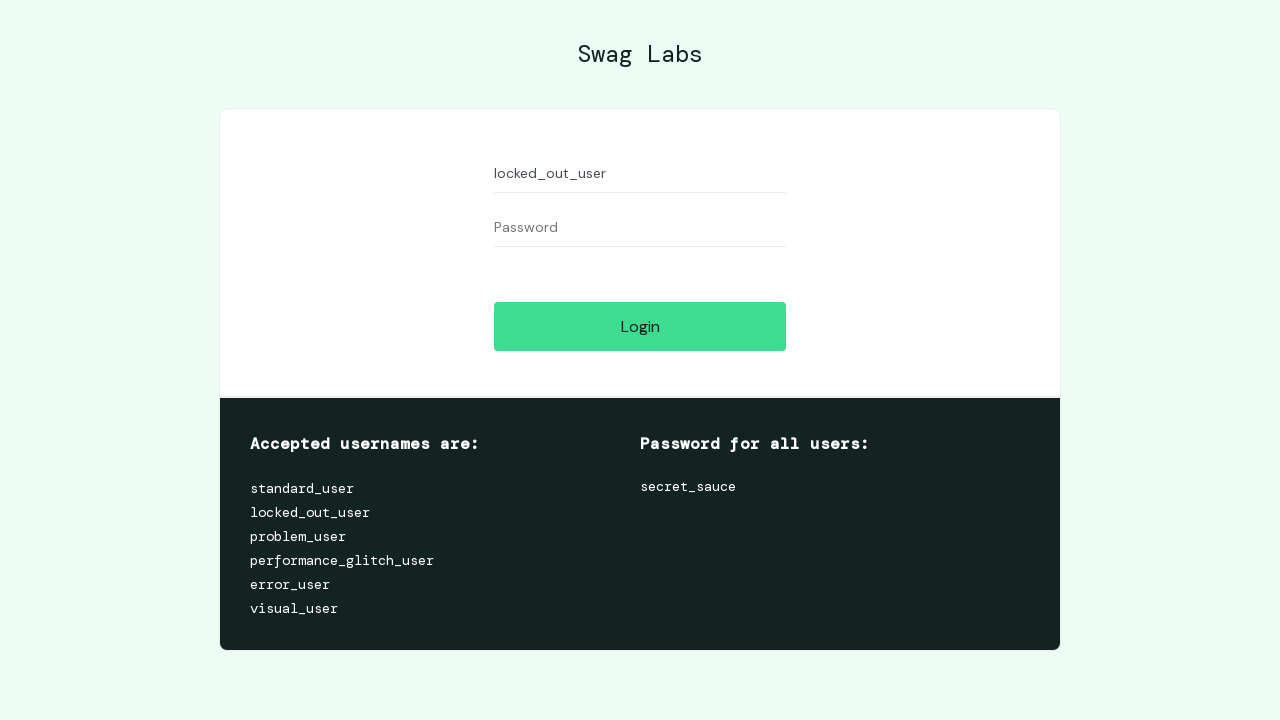

Filled password field with 'secret_sauce' on #password
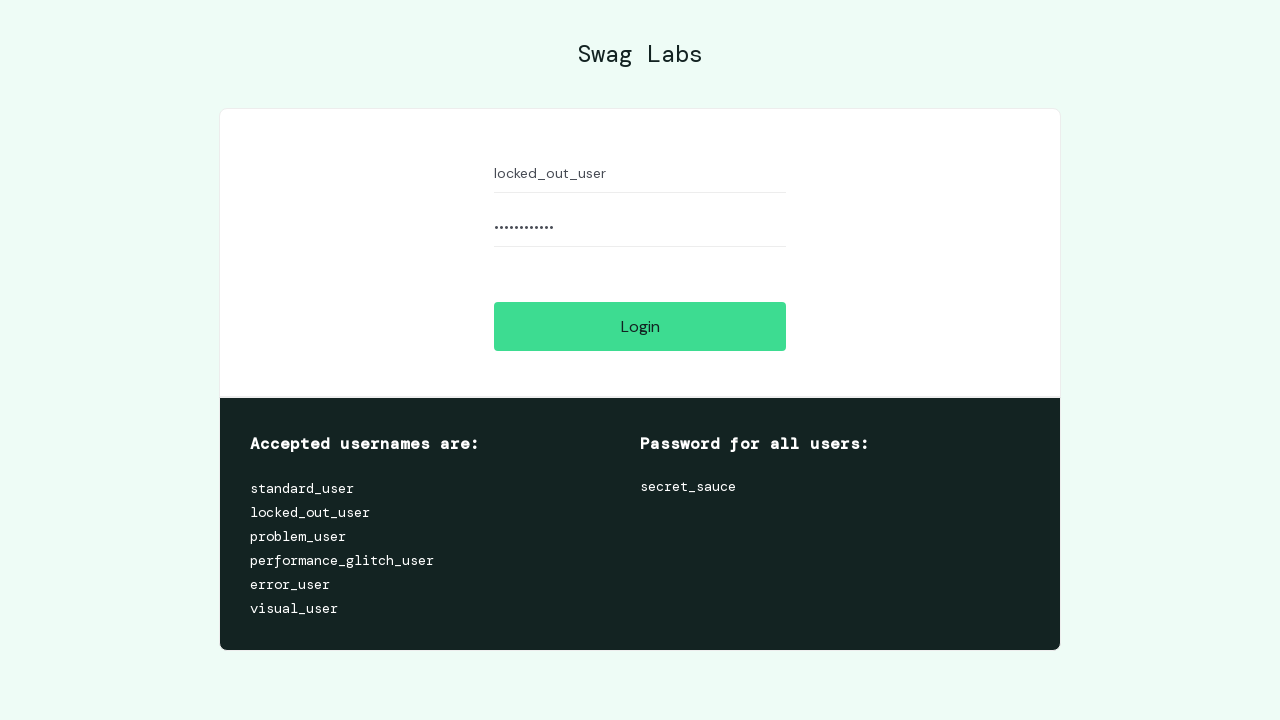

Clicked login button at (640, 326) on #login-button
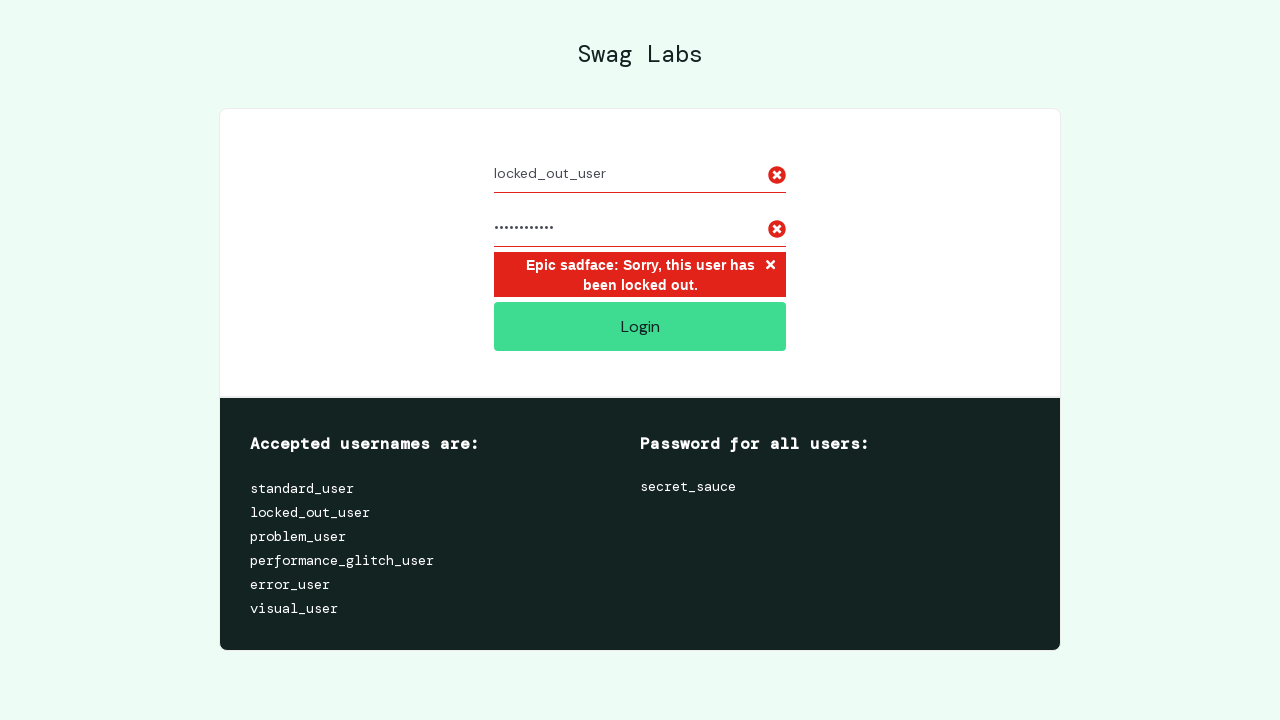

Verified locked out error message is displayed
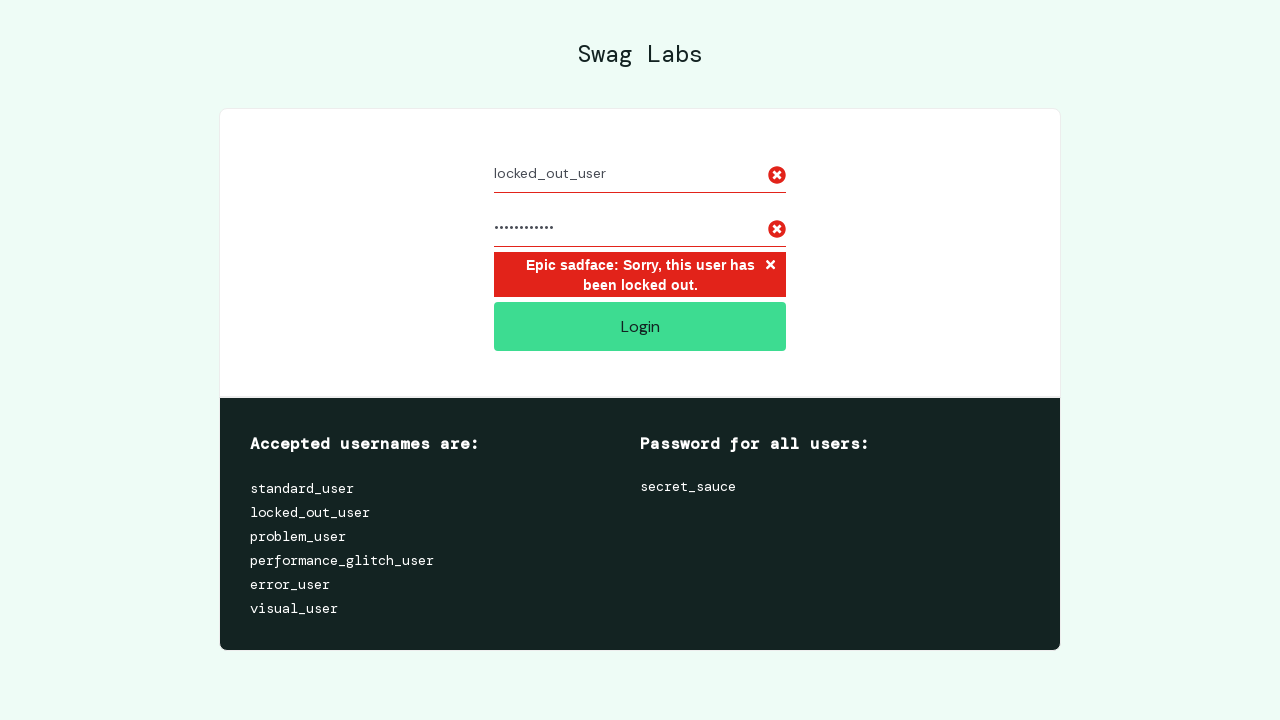

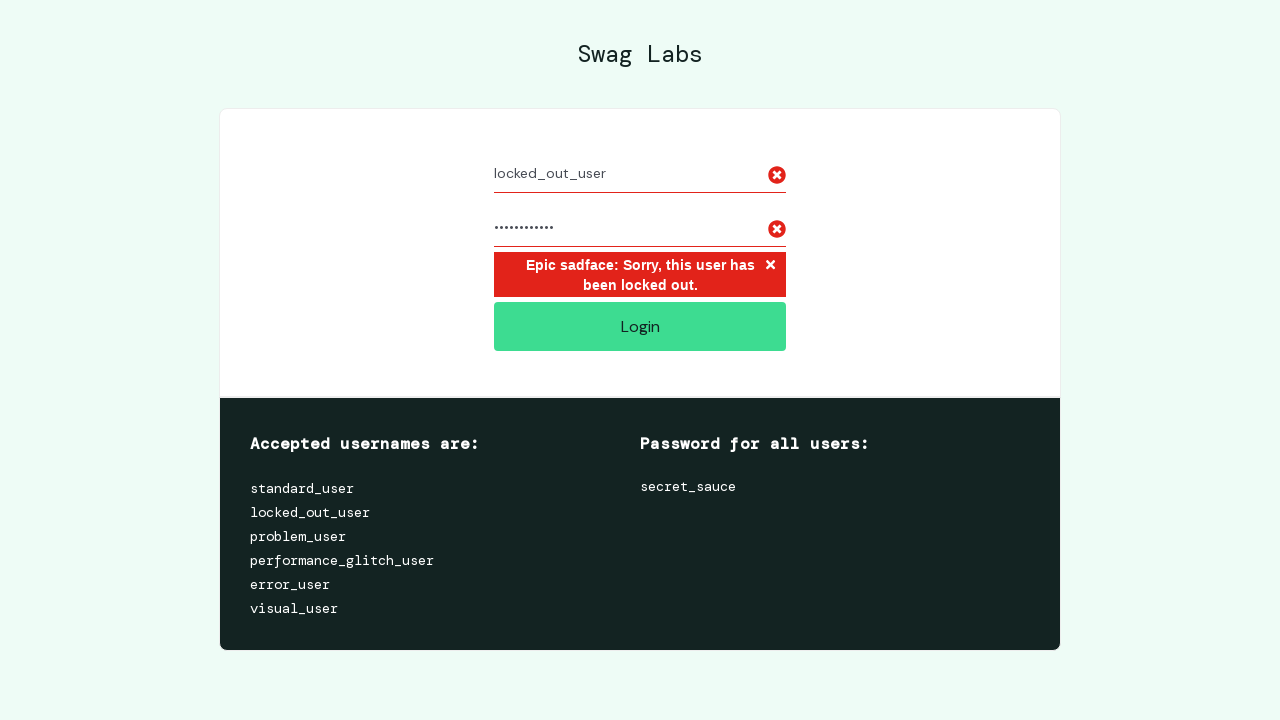